Tests handling of JavaScript alerts including simple alerts, confirmation dialogs, and prompts by accepting, dismissing, and entering text

Starting URL: https://the-internet.herokuapp.com/javascript_alerts

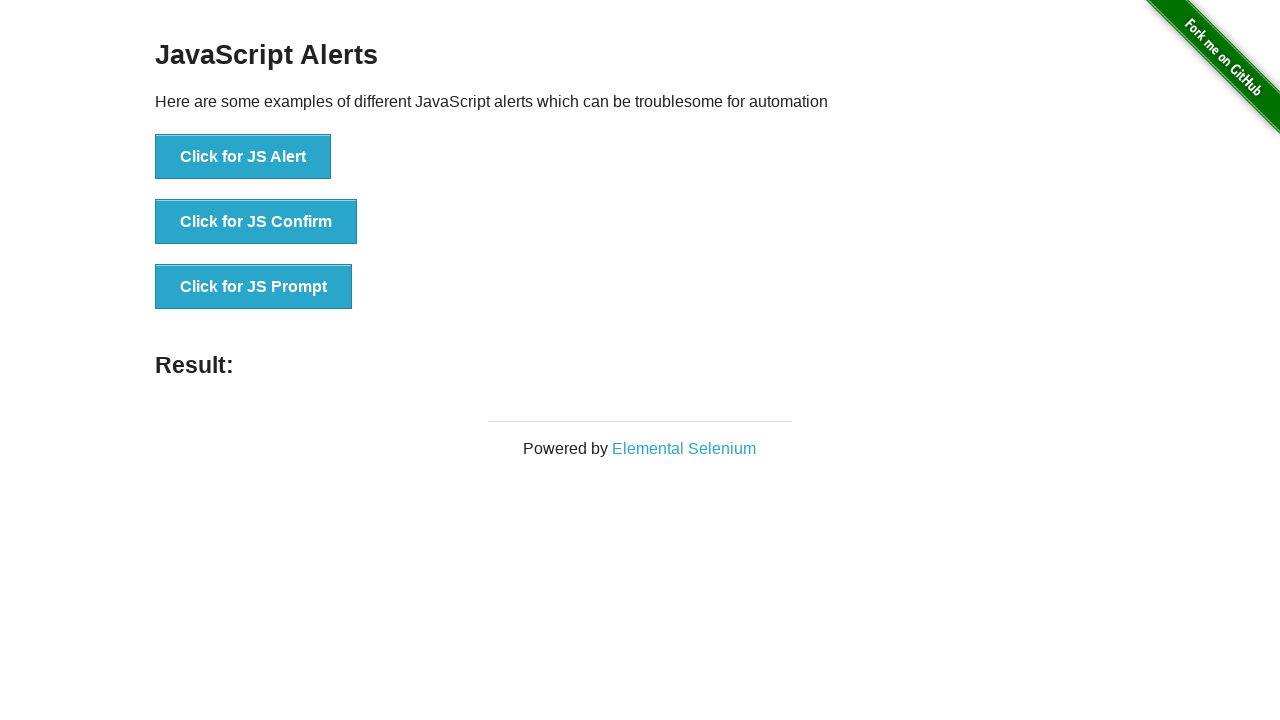

Clicked button to trigger simple JavaScript alert at (243, 157) on xpath=//button[normalize-space()='Click for JS Alert']
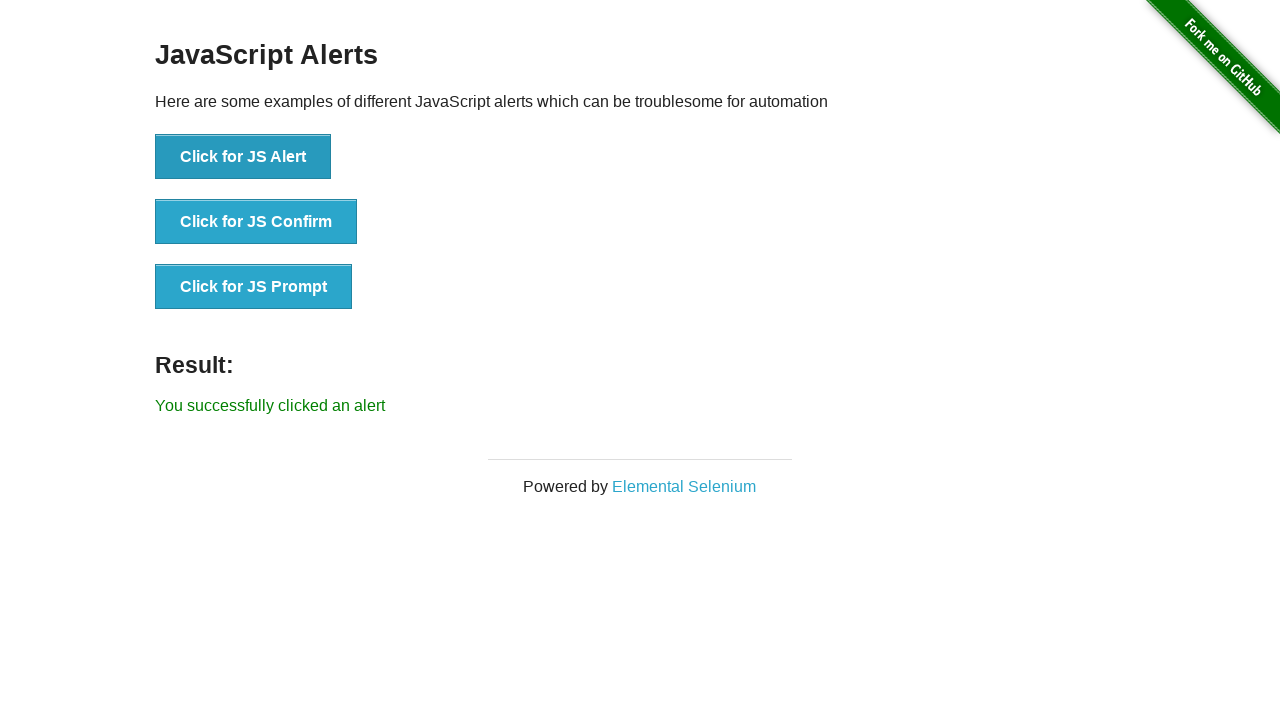

Set up dialog handler to accept alert
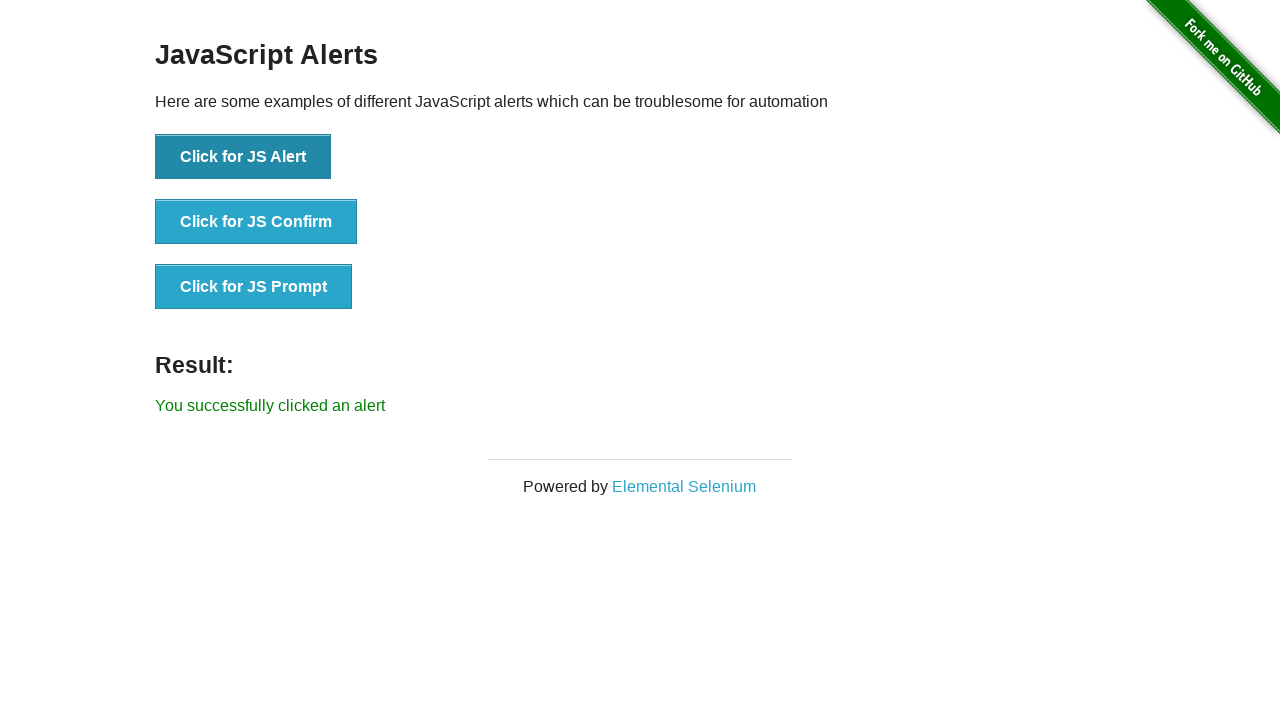

Waited 2 seconds after accepting simple alert
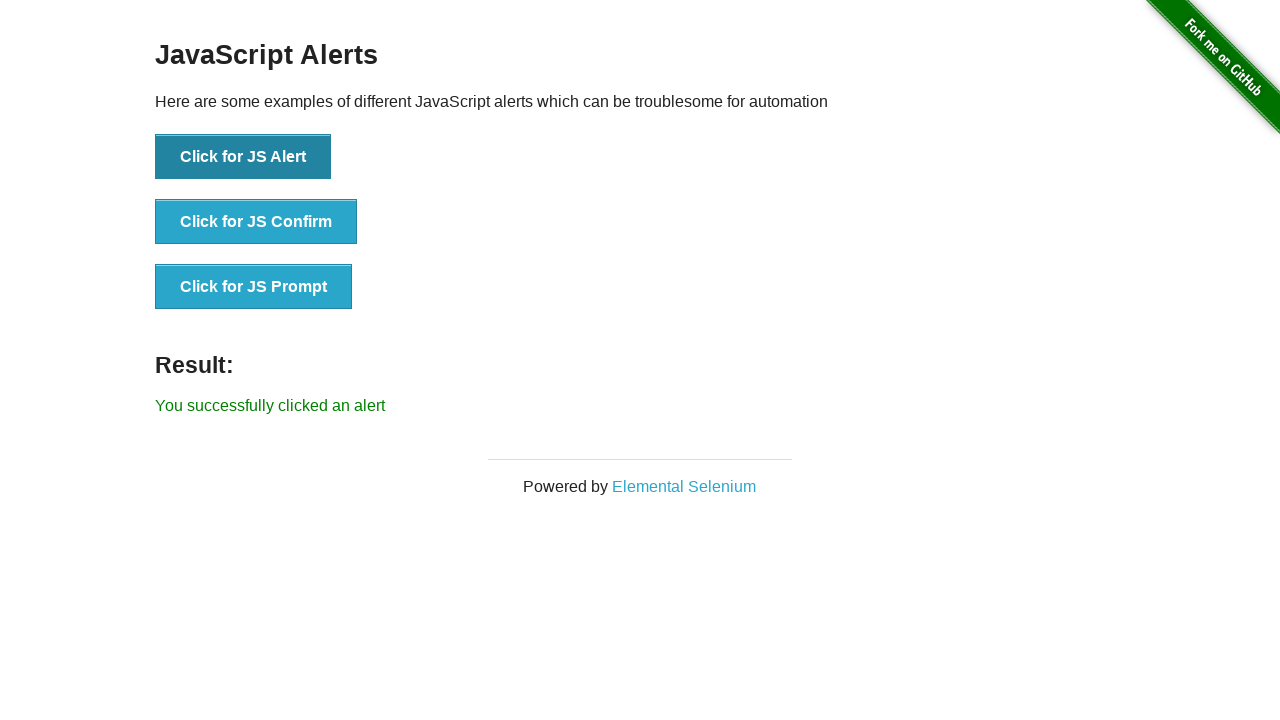

Clicked button to trigger JavaScript confirmation dialog at (256, 222) on xpath=//button[normalize-space()='Click for JS Confirm']
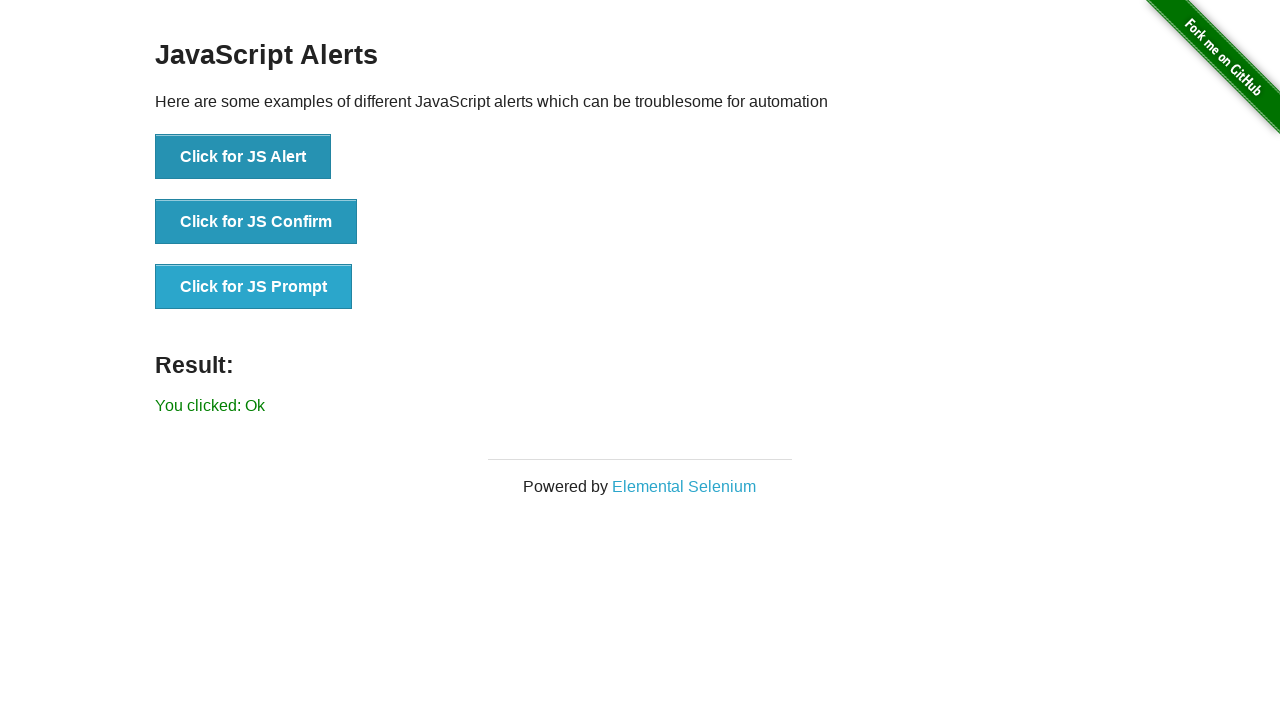

Set up dialog handler to dismiss confirmation dialog
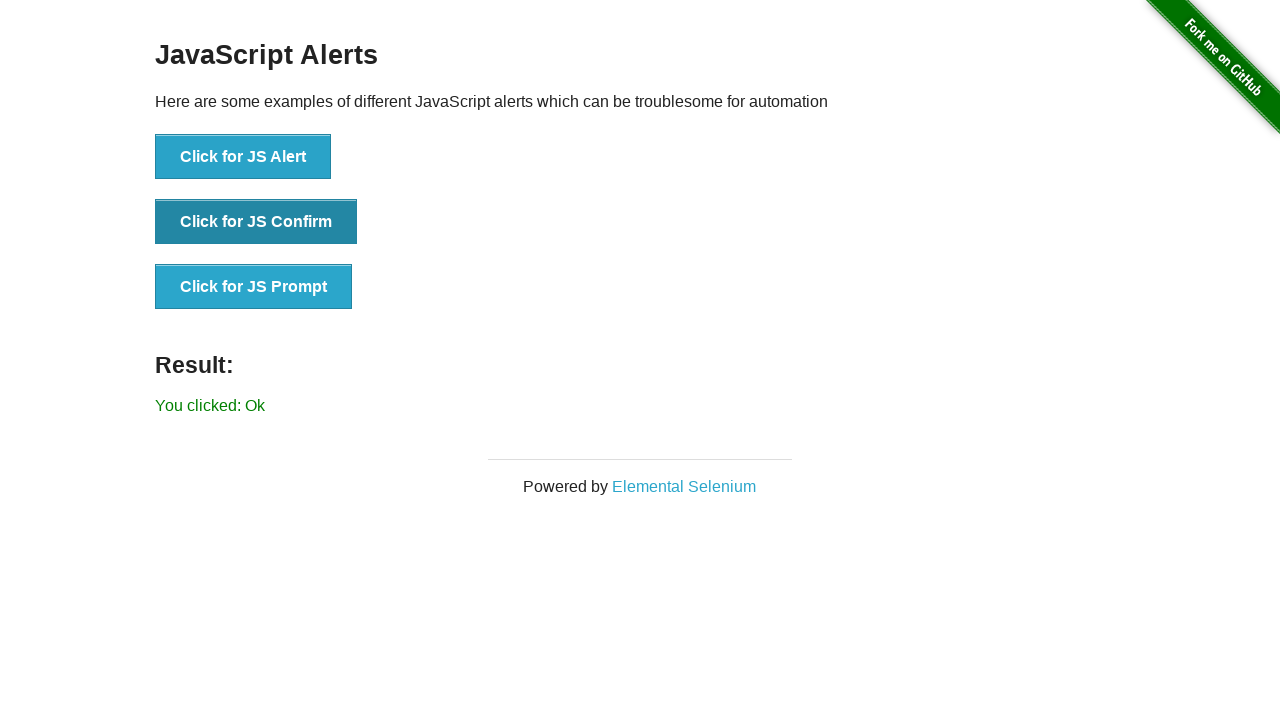

Waited 2 seconds after dismissing confirmation dialog
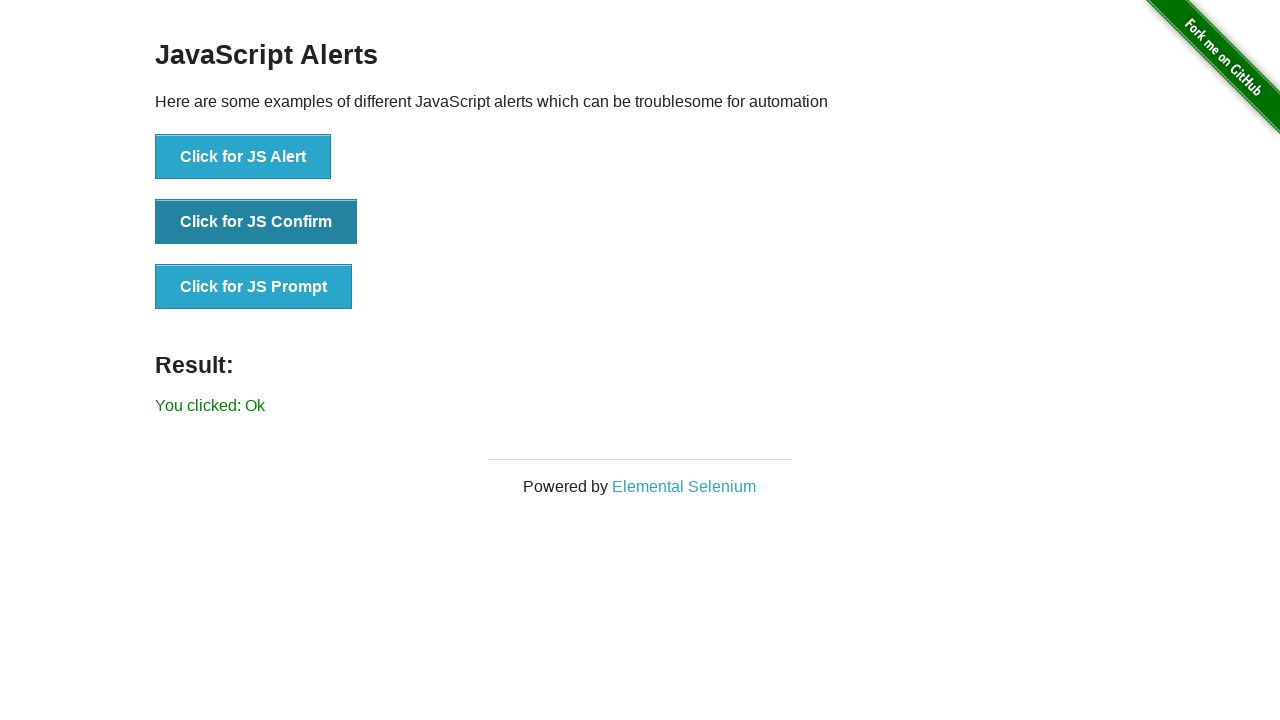

Clicked button to trigger JavaScript prompt dialog at (254, 287) on xpath=//button[normalize-space()='Click for JS Prompt']
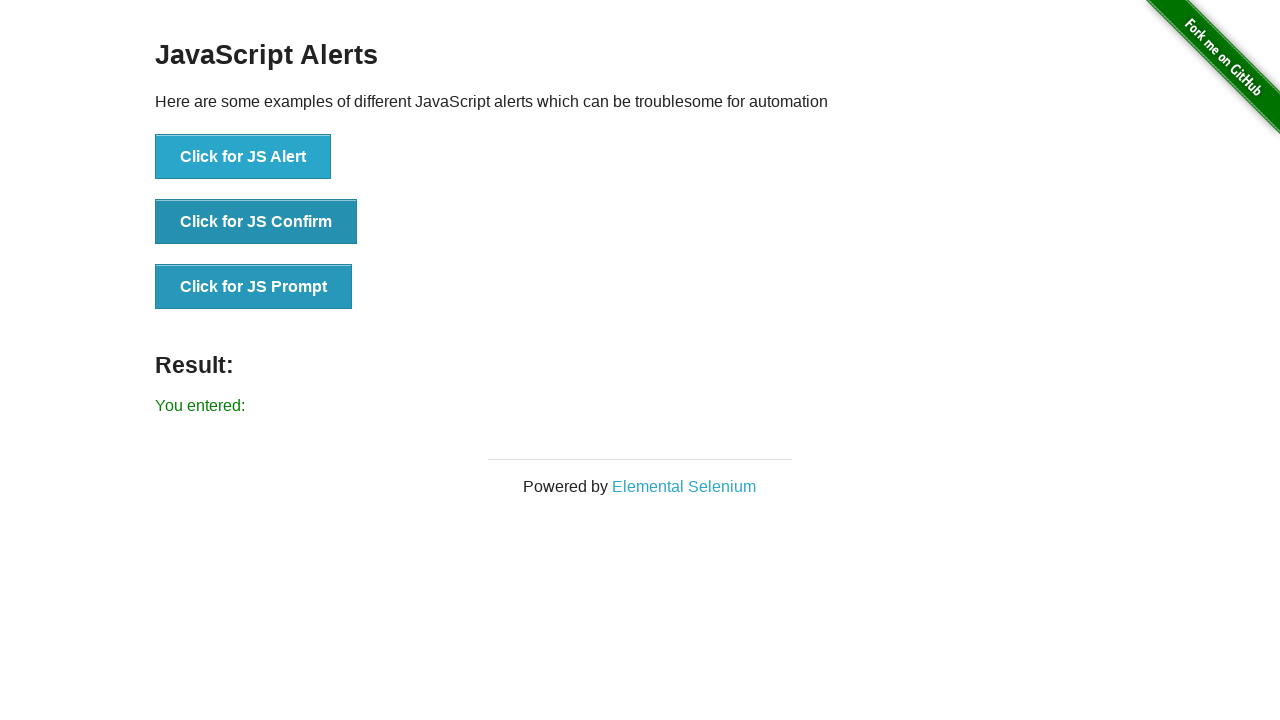

Set up dialog handler to enter text 'hello assalamu alaikum' and accept prompt
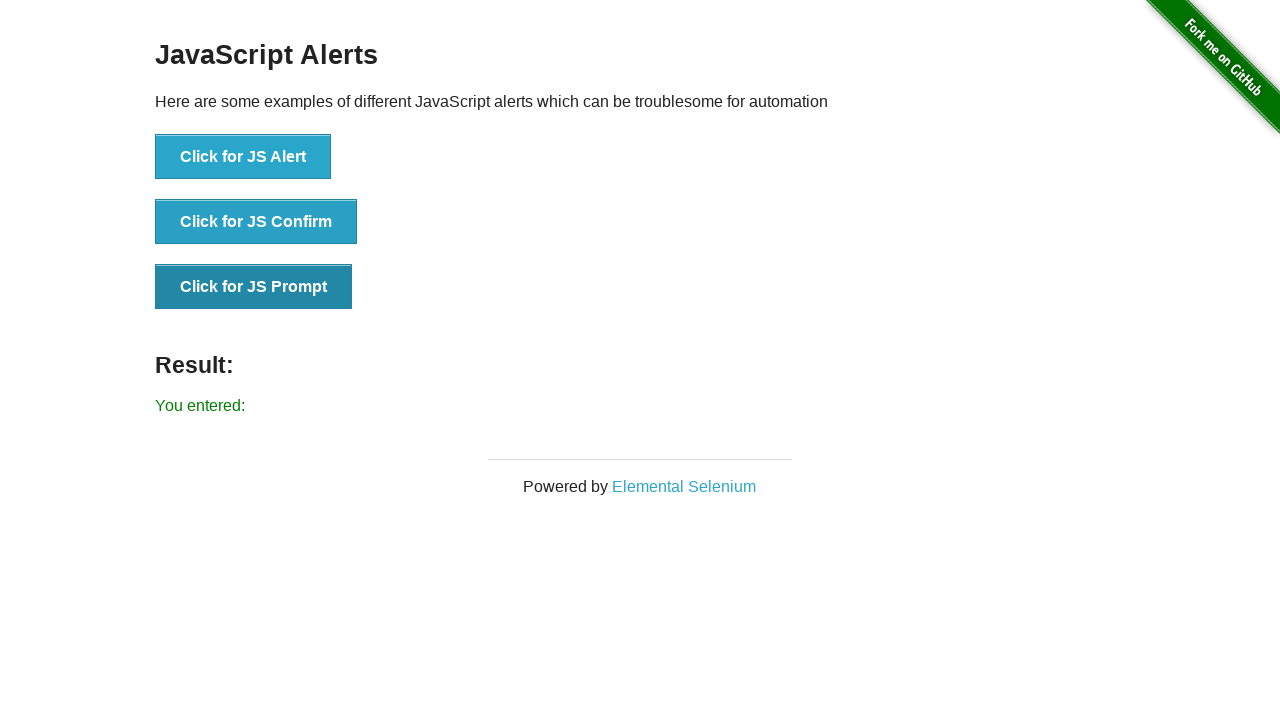

Waited 2 seconds after accepting prompt with text entry
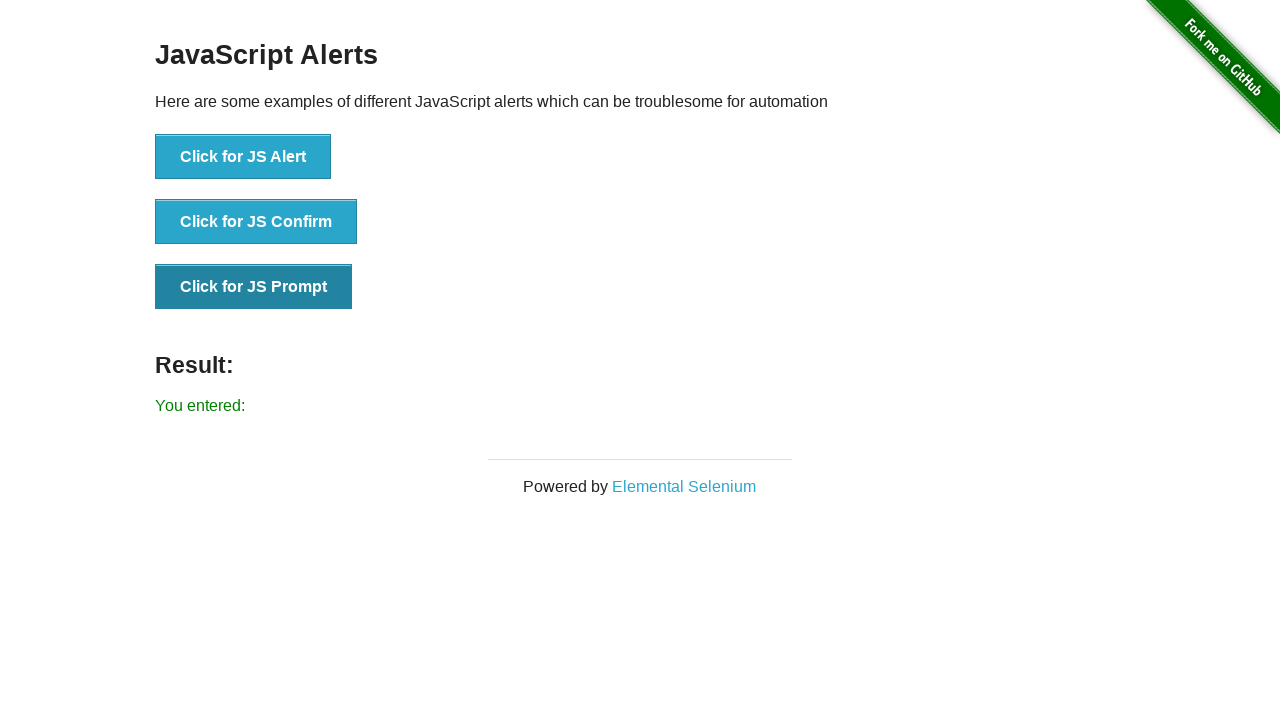

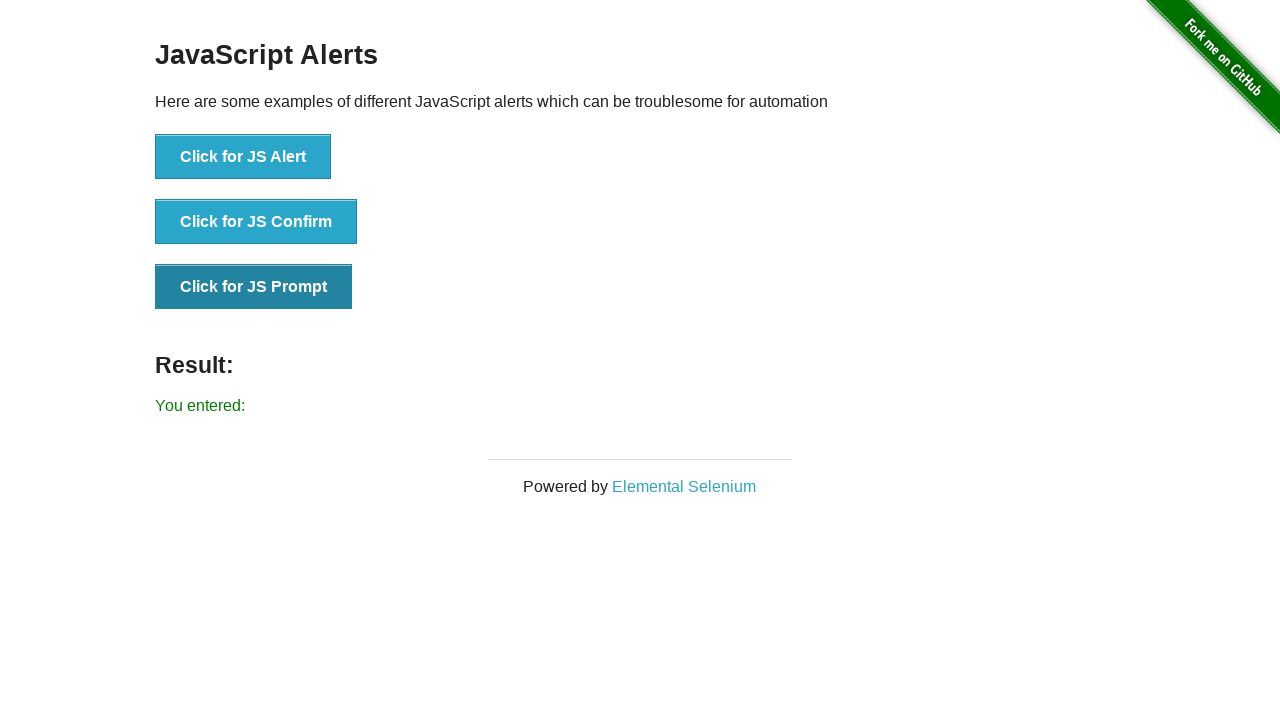